Tests that clicking the API navigation link leads to a page with the title "Introduction"

Starting URL: https://webdriver.io/

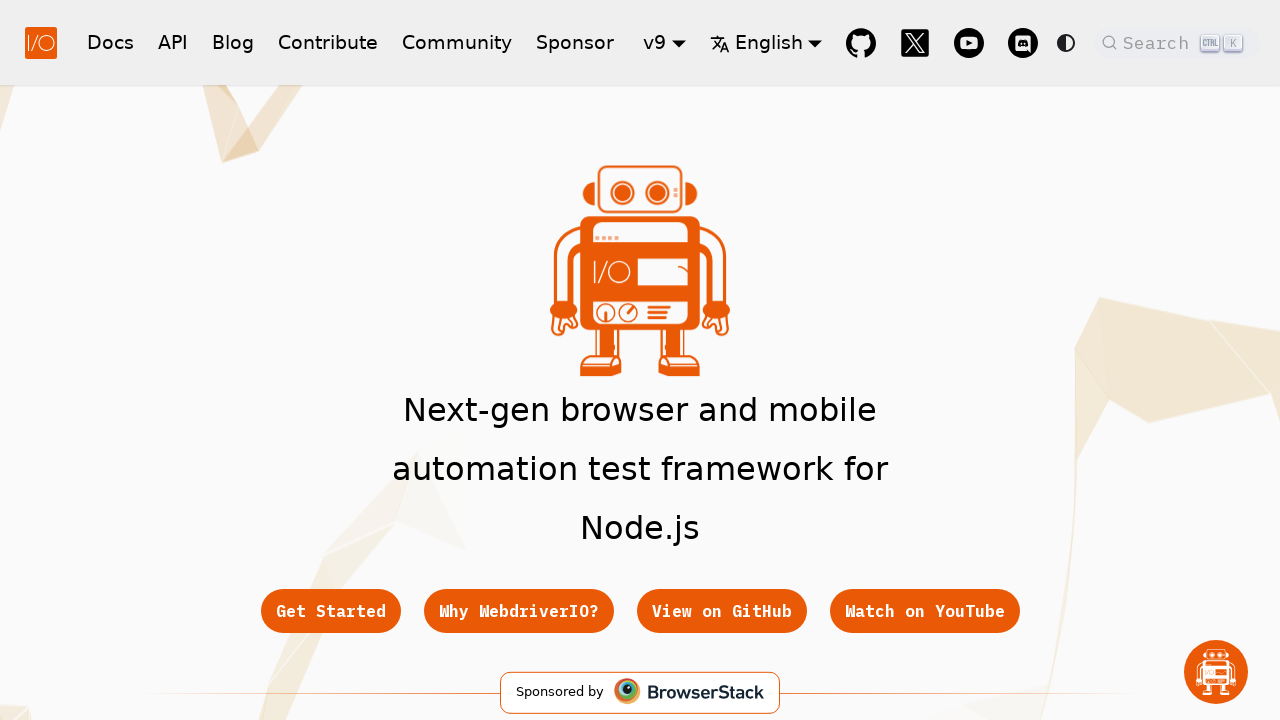

Navigated to https://webdriver.io/
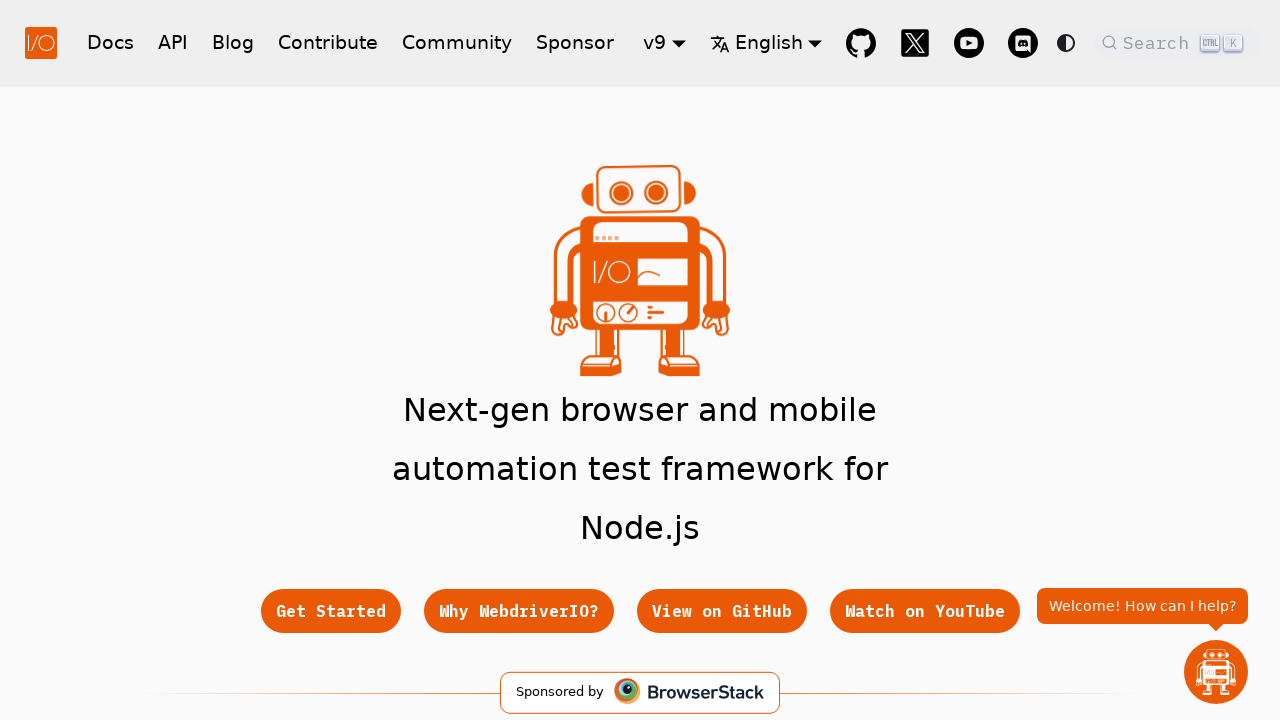

Clicked the API navigation link at (173, 42) on .navbar__items a[href="/docs/api"]
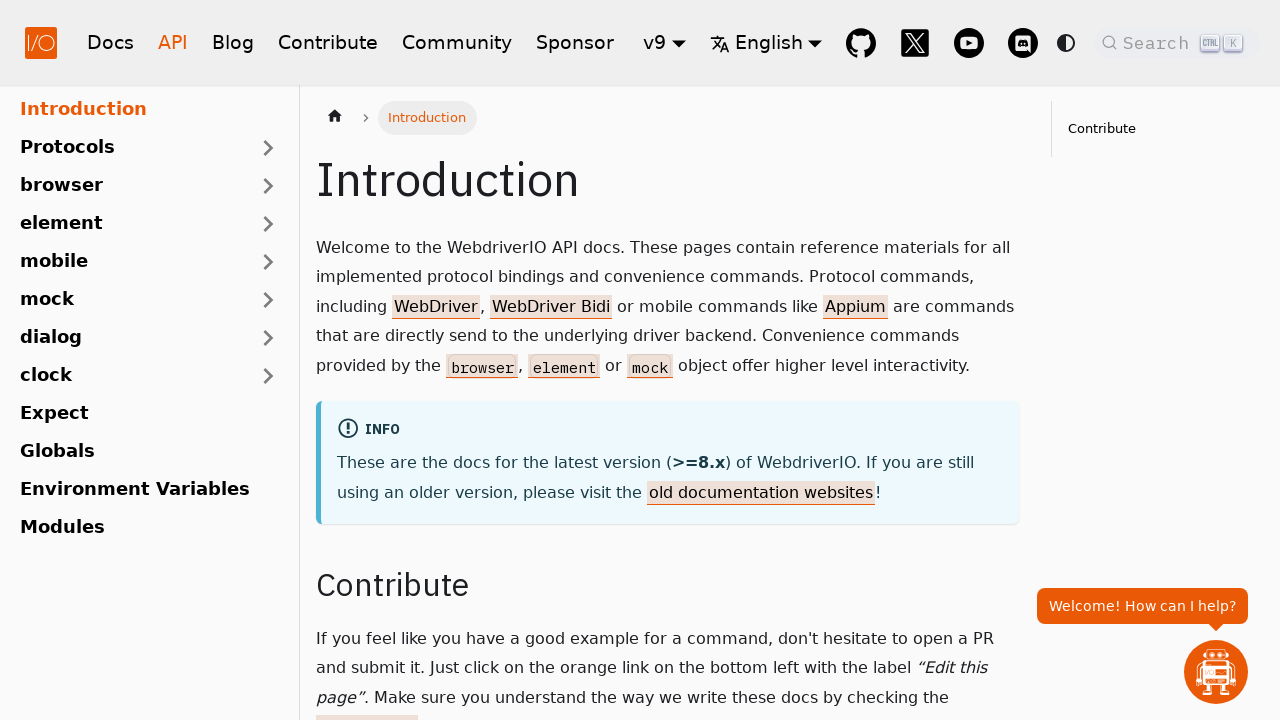

API page loaded and main heading appeared
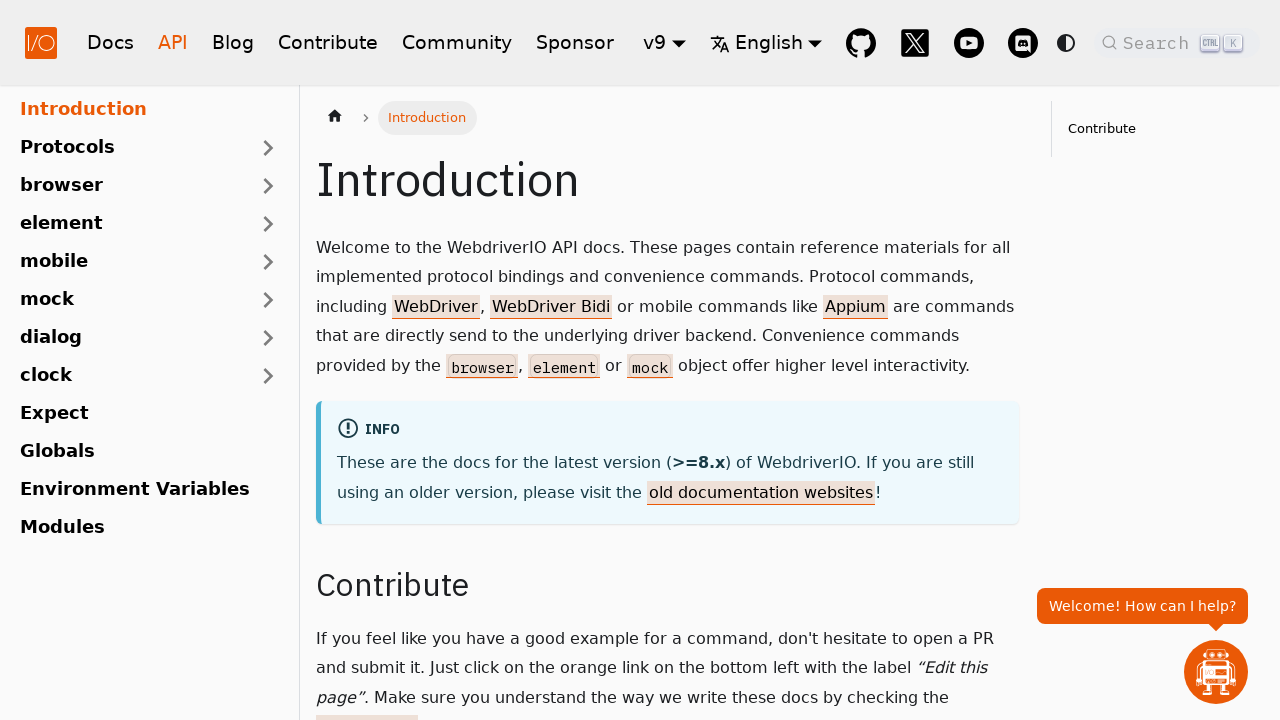

Verified that the page title is 'Introduction'
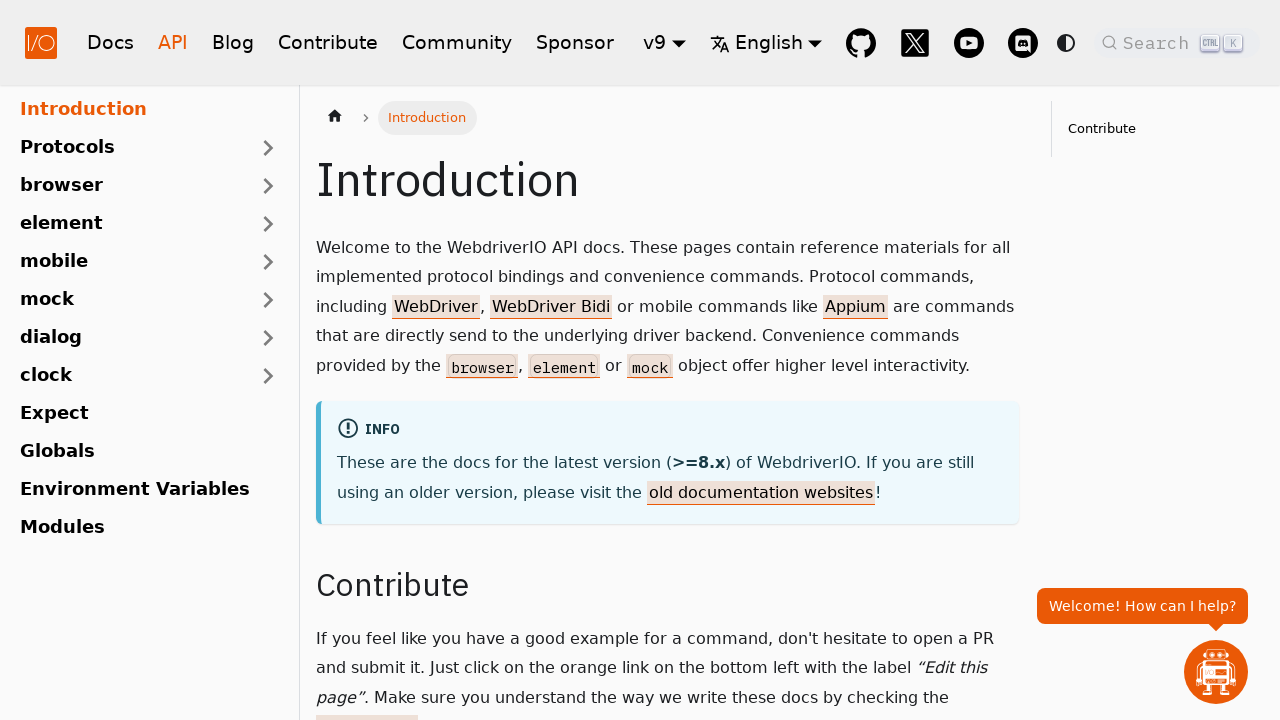

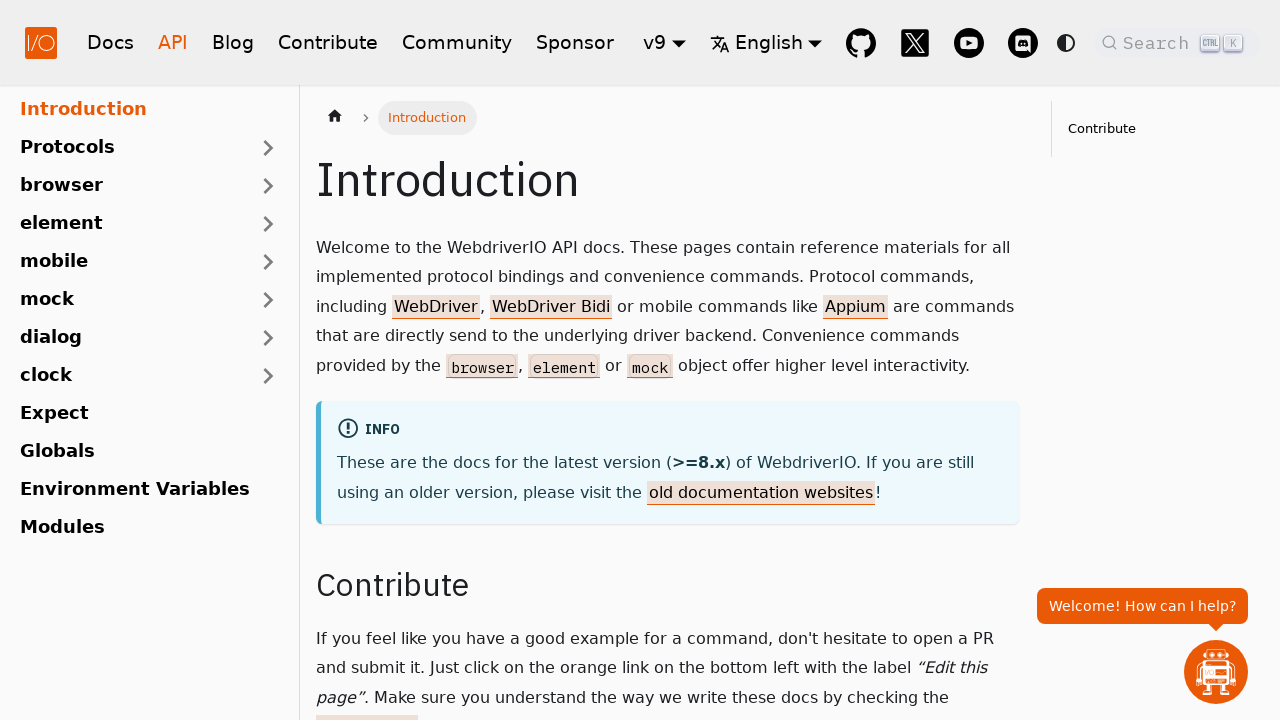